Solves a math problem by reading a value, calculating a mathematical function, entering the result, and submitting a form with checkbox and radio button selections

Starting URL: https://suninjuly.github.io/math.html

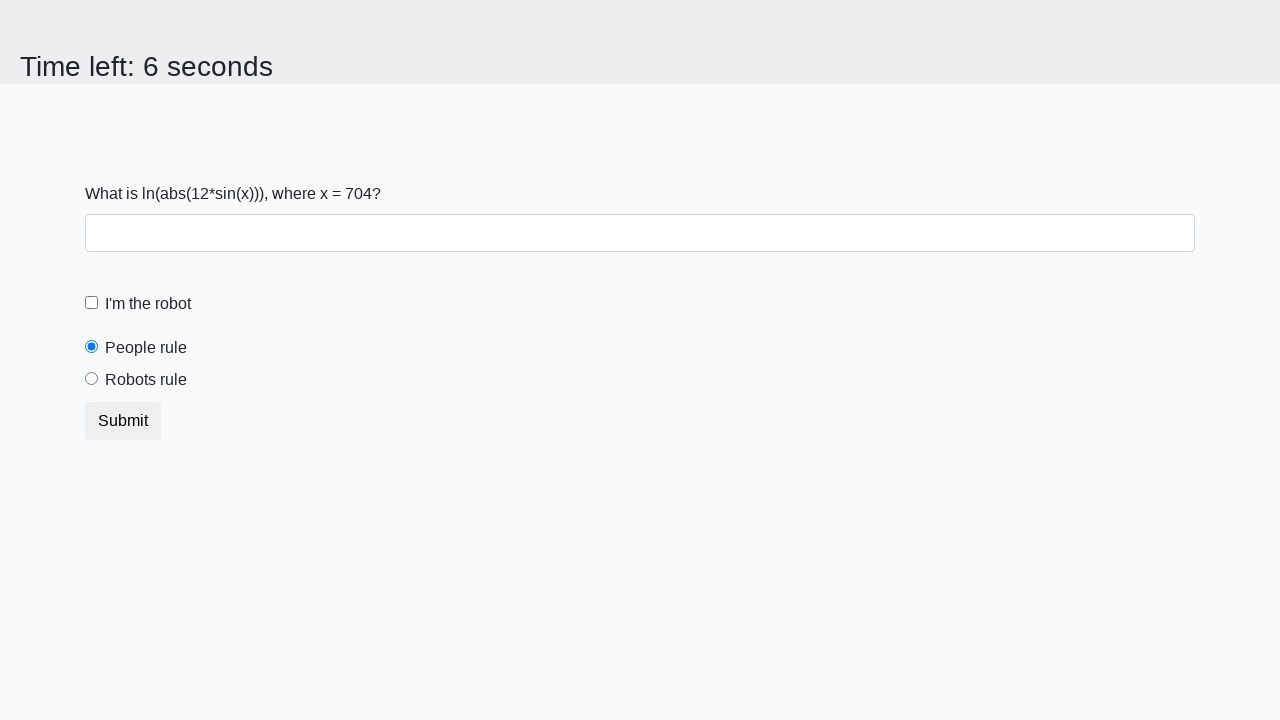

Located the input value element
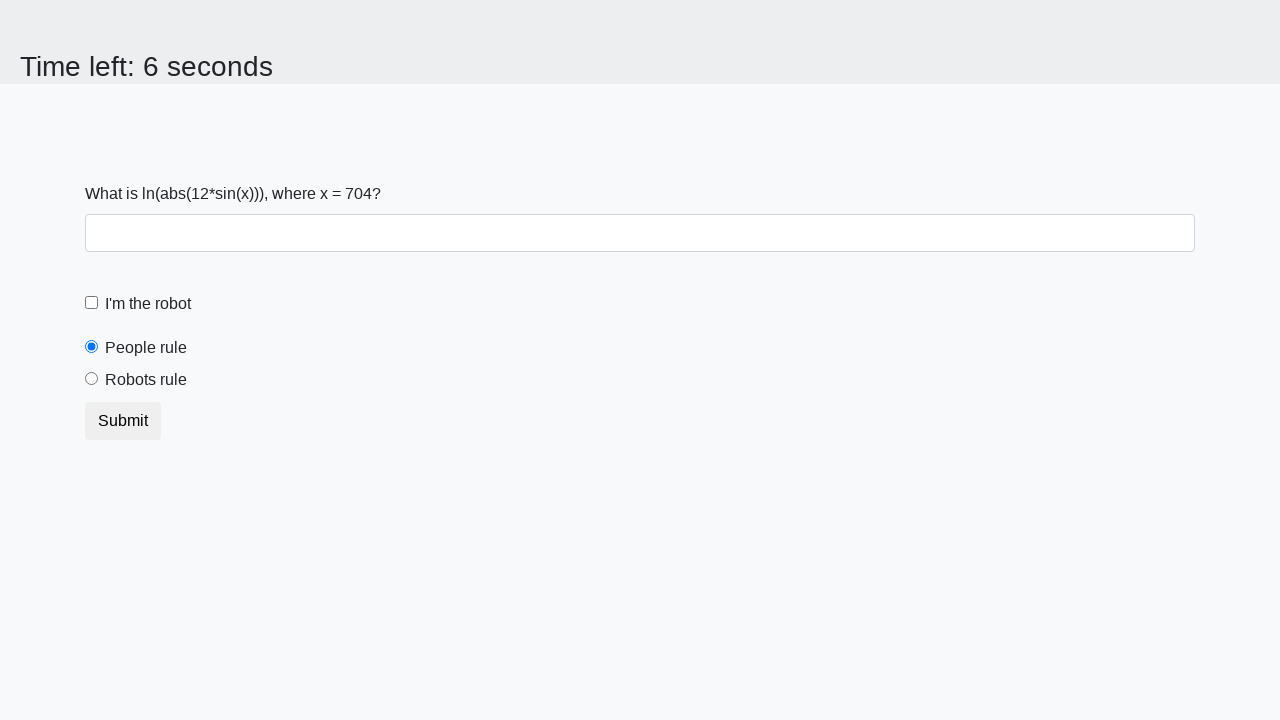

Read the value for variable x from the element
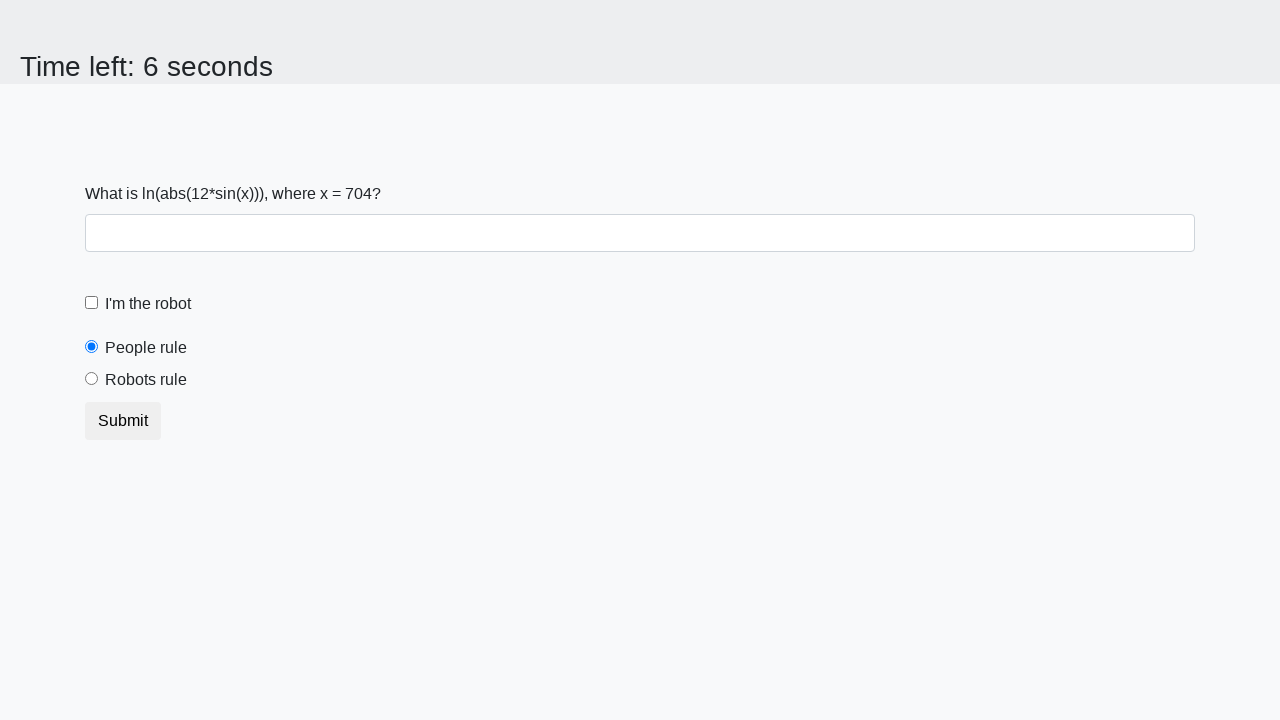

Calculated mathematical function: log(abs(12*sin(x)))
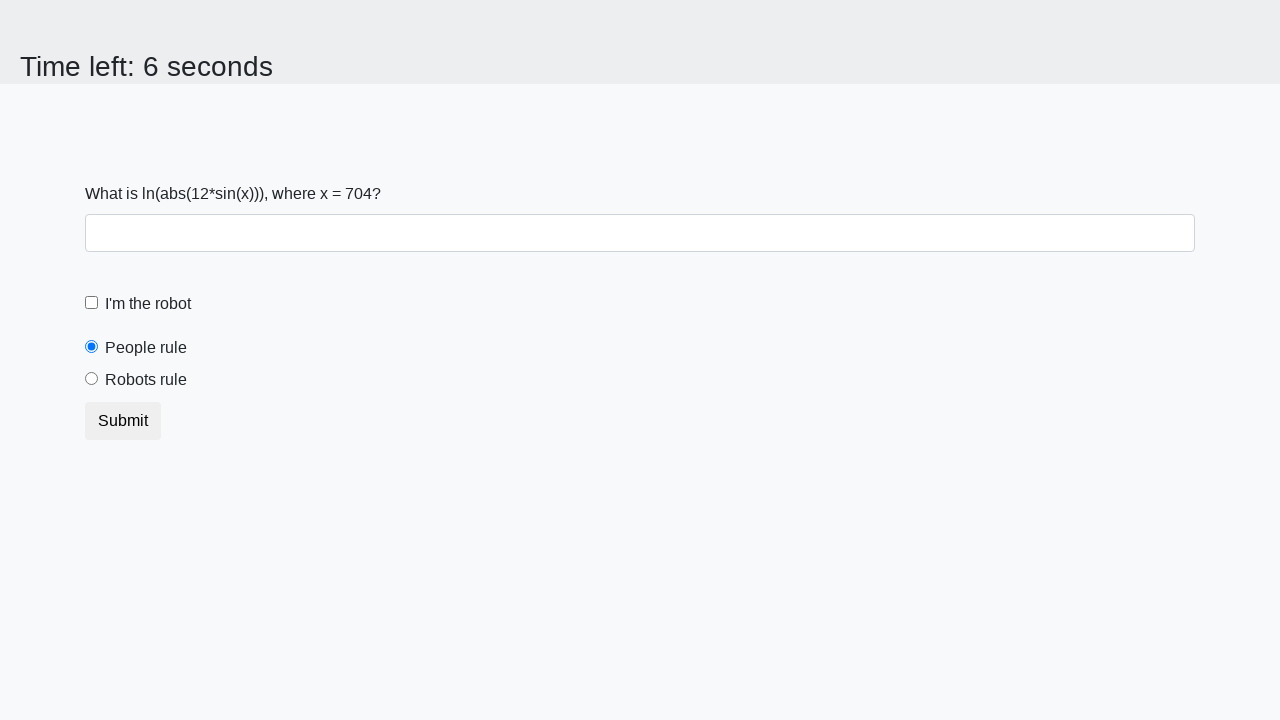

Filled the answer field with calculated result on #answer
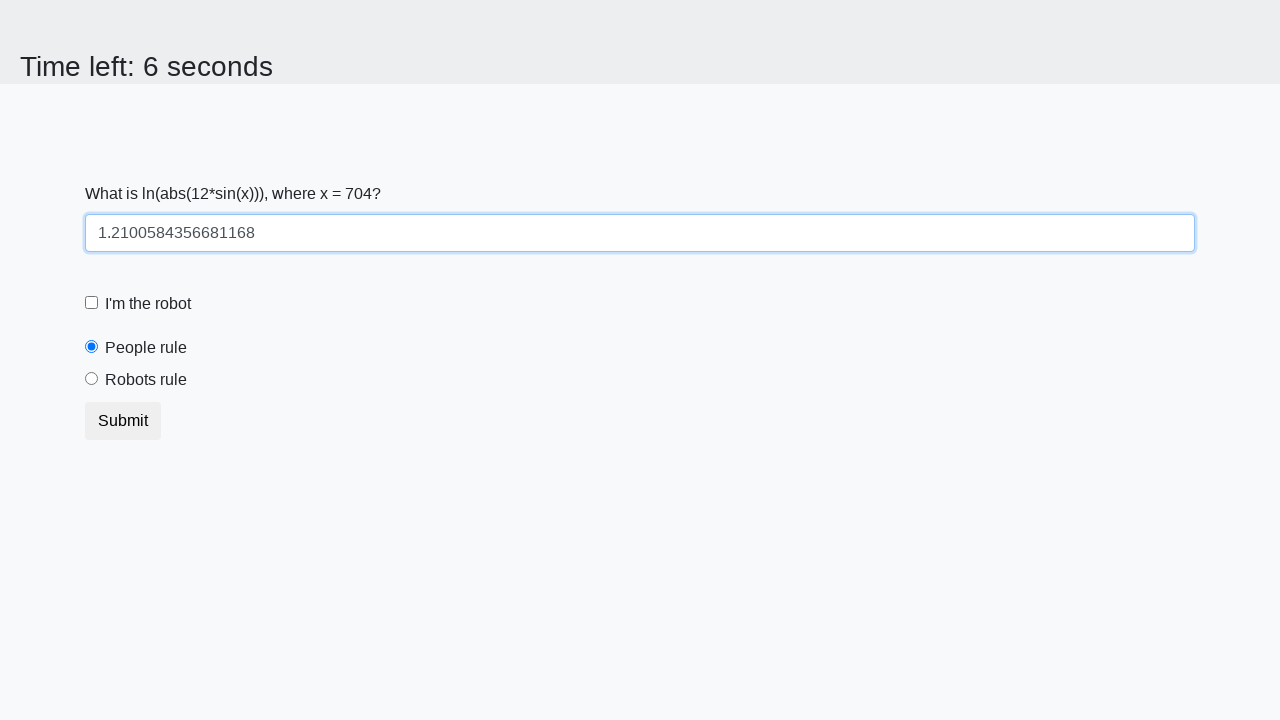

Checked the 'I'm the robot' checkbox at (92, 303) on #robotCheckbox
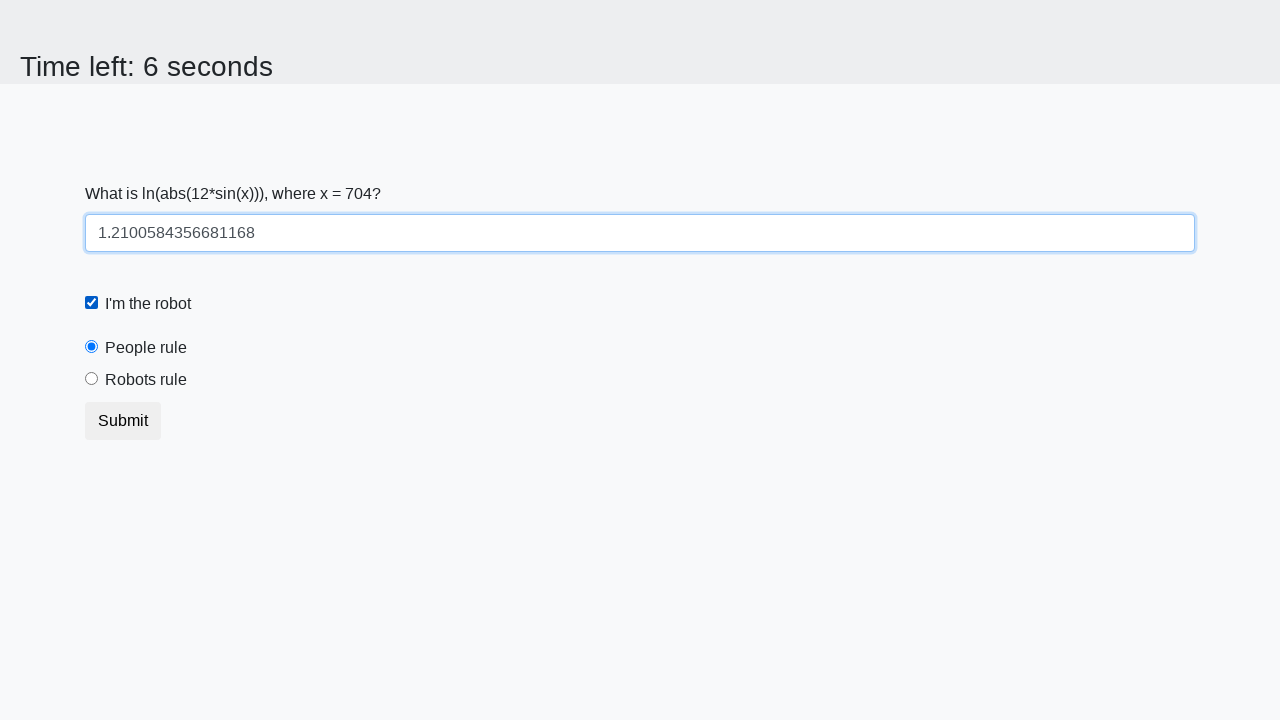

Selected the 'Robots rule!' radio button at (92, 379) on #robotsRule
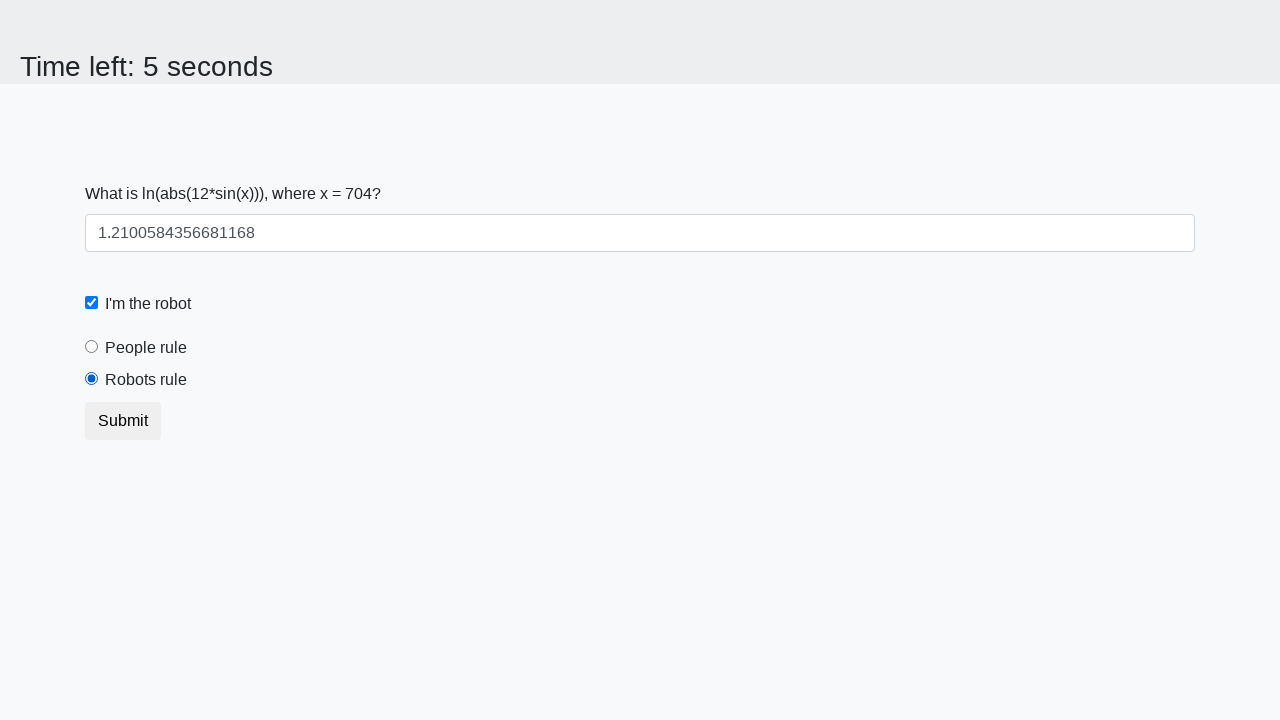

Clicked the Submit button at (123, 421) on button[type='submit']
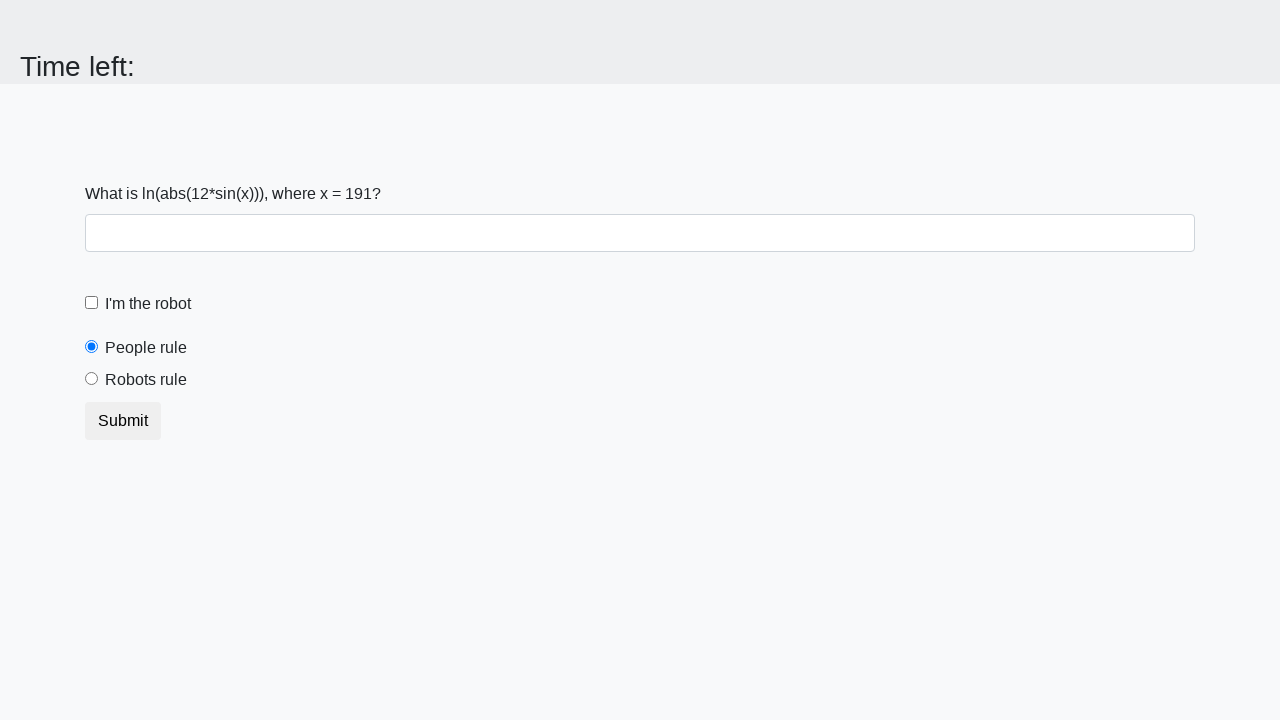

Waited for 2 seconds for result to load
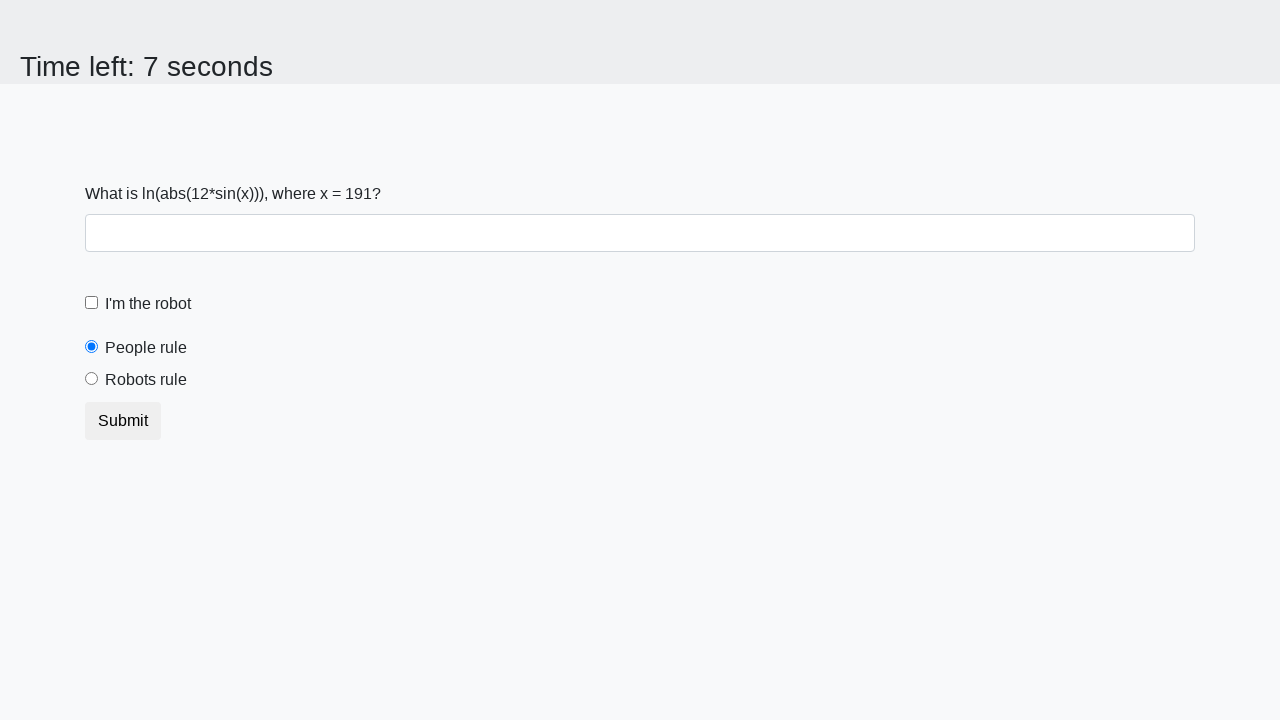

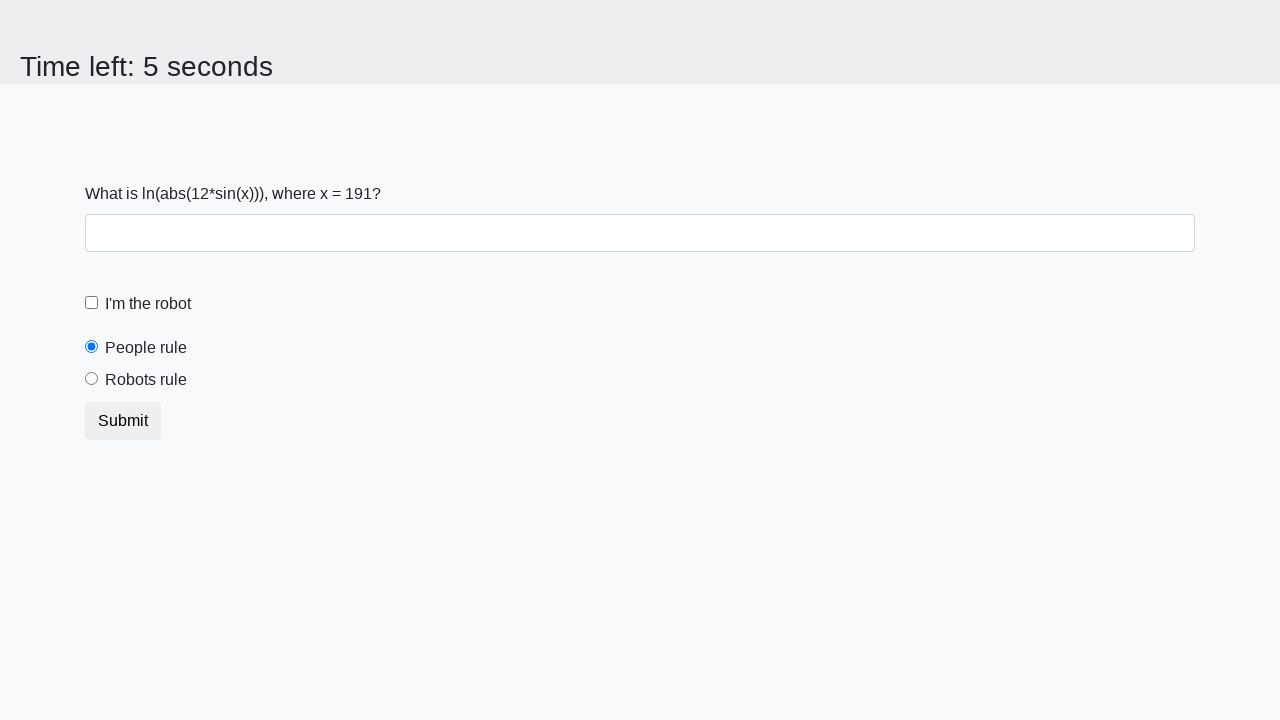